Navigates from the main page to the Articles page by clicking the Articles link and verifies at least 5 article previews are displayed

Starting URL: https://wearecommunity.io

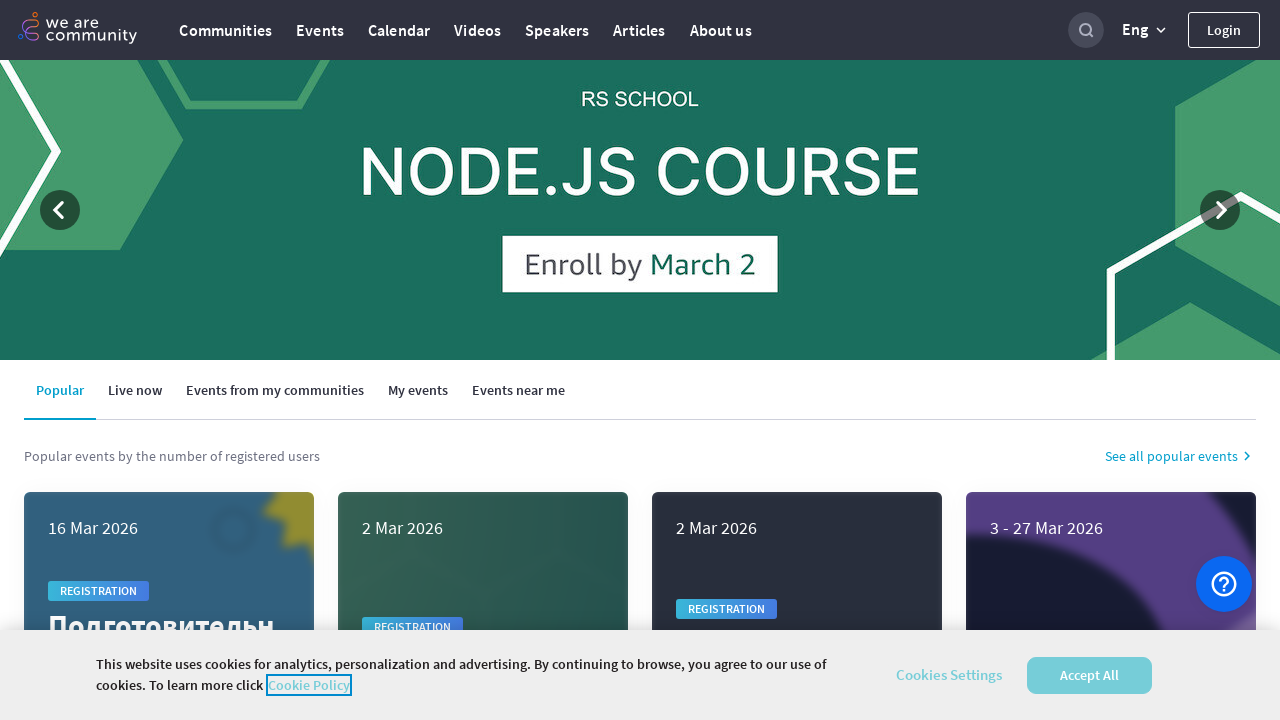

Navigated to main page at https://wearecommunity.io
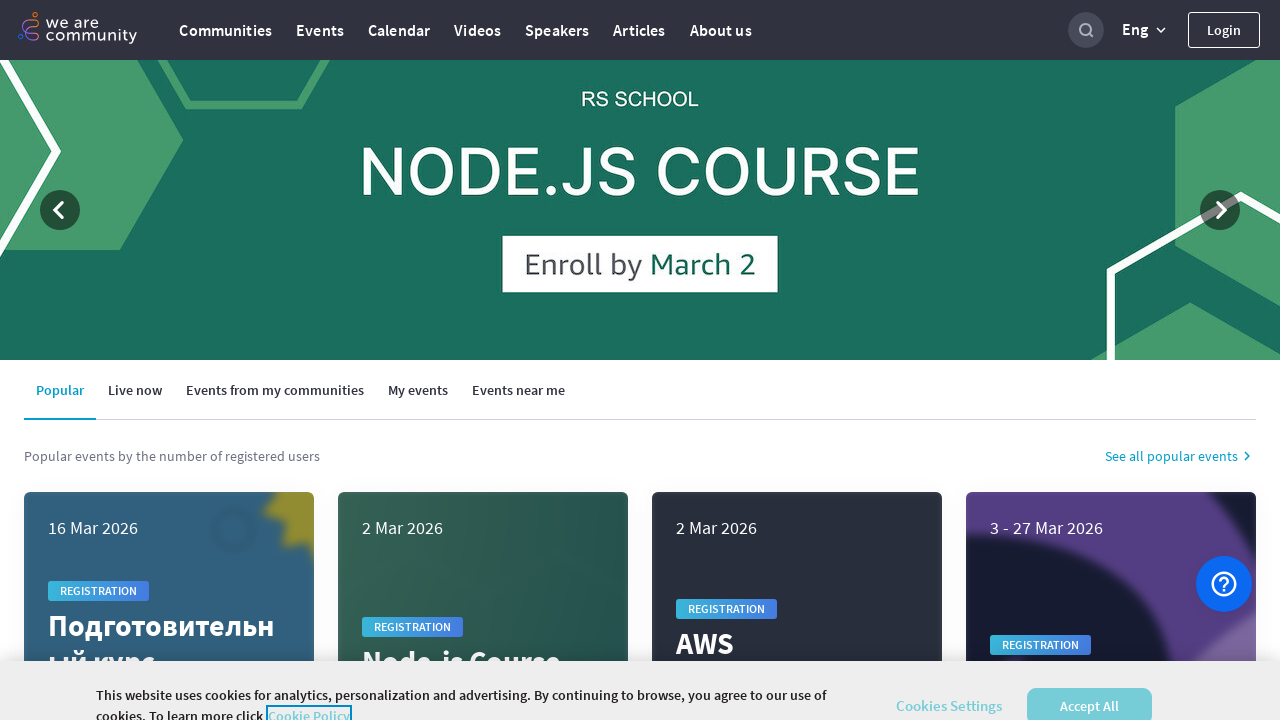

Clicked Articles link to navigate to Articles page at (639, 30) on text=Articles
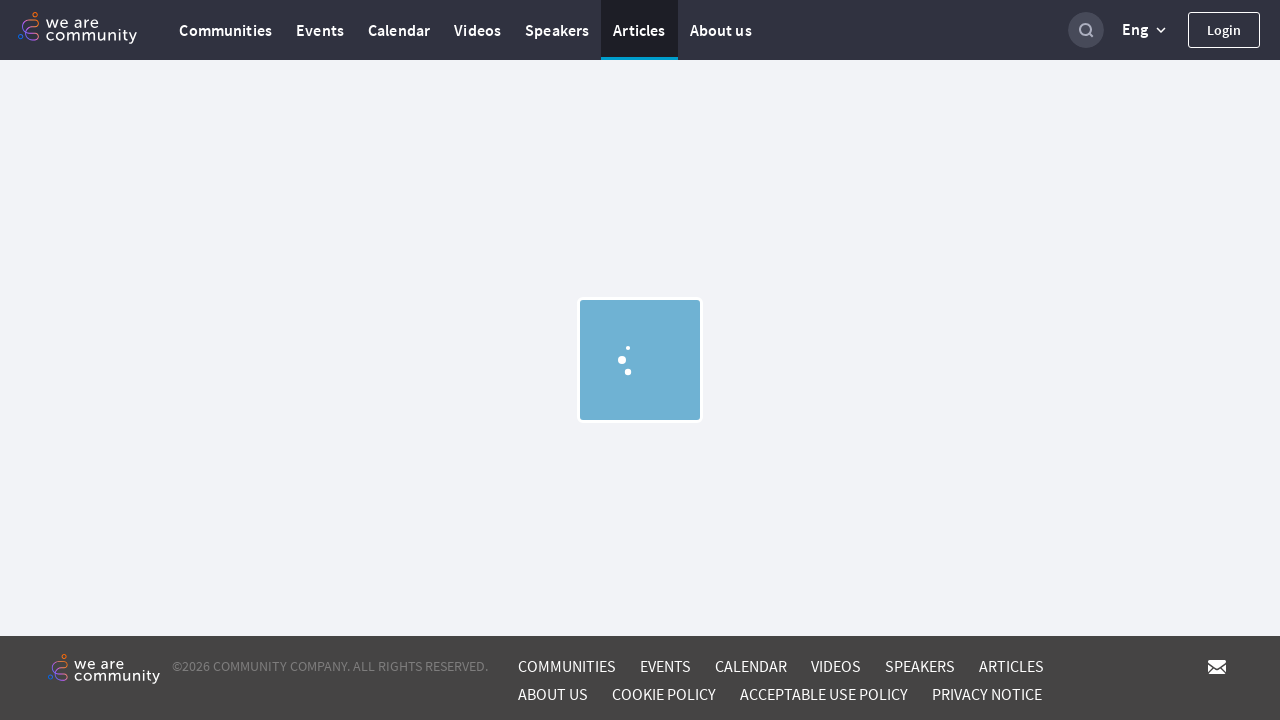

Article cards loaded on the page
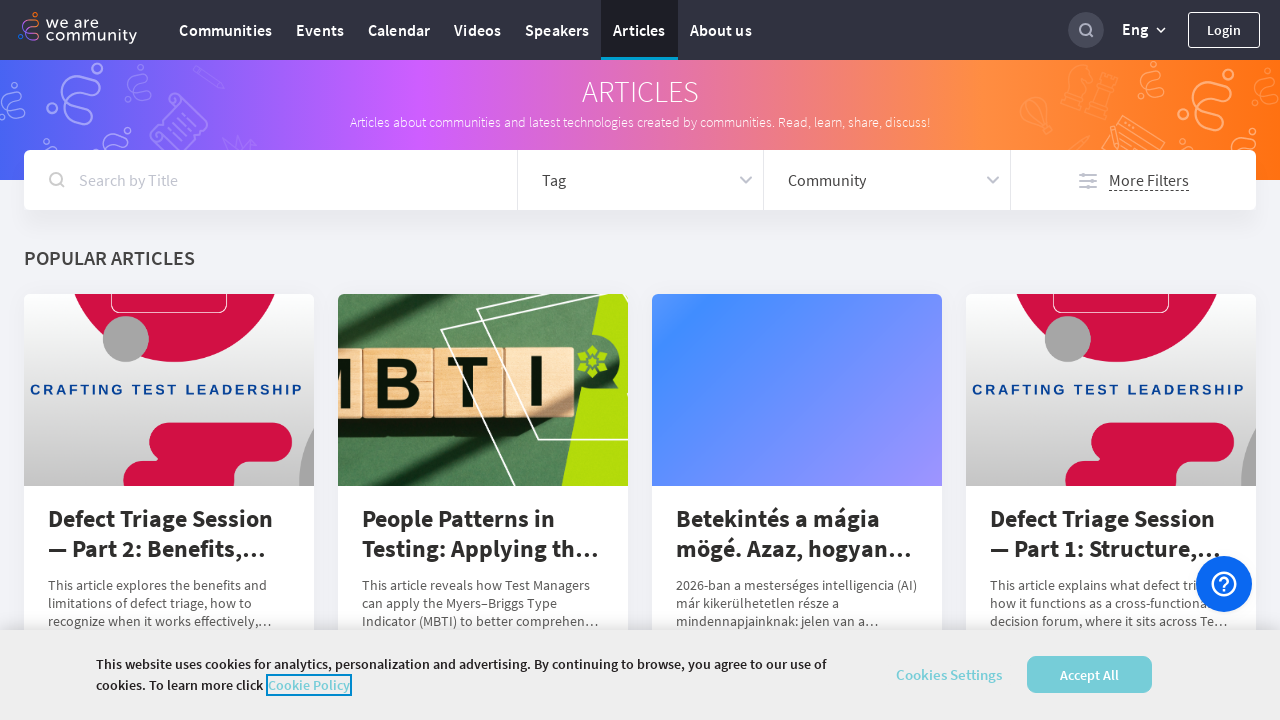

Found 11 article previews
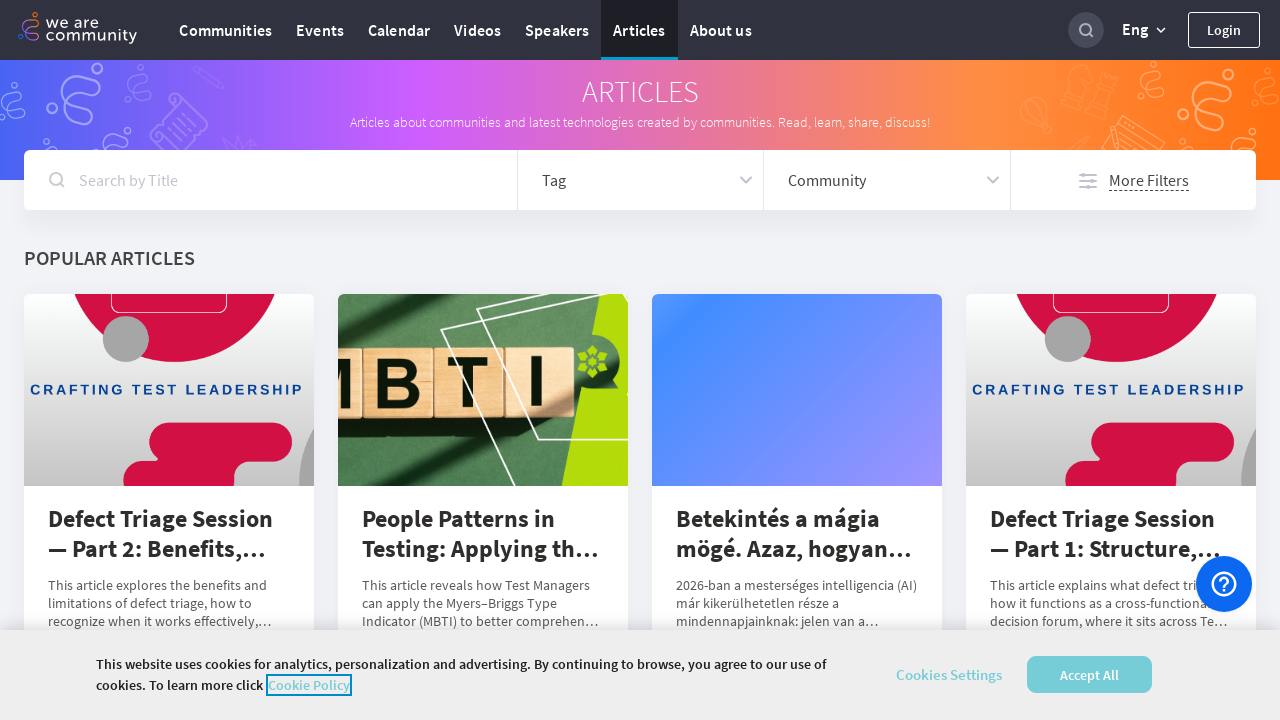

Verified that at least 5 article previews are displayed
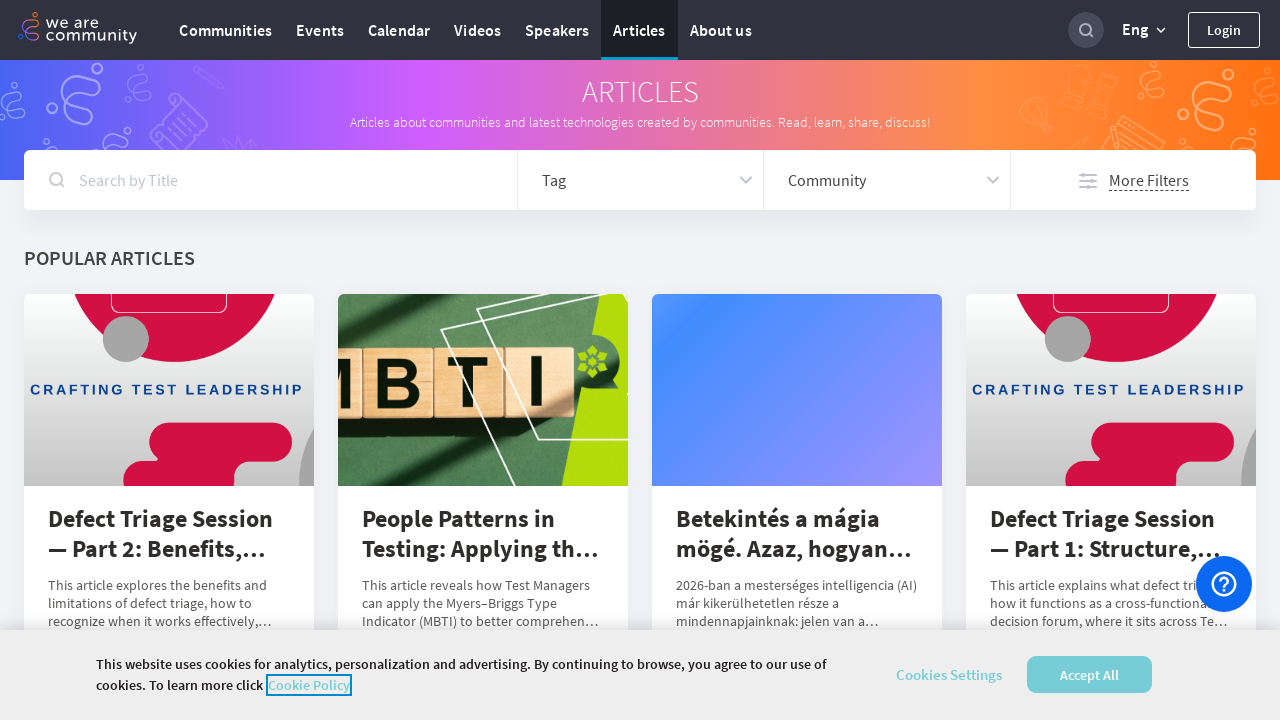

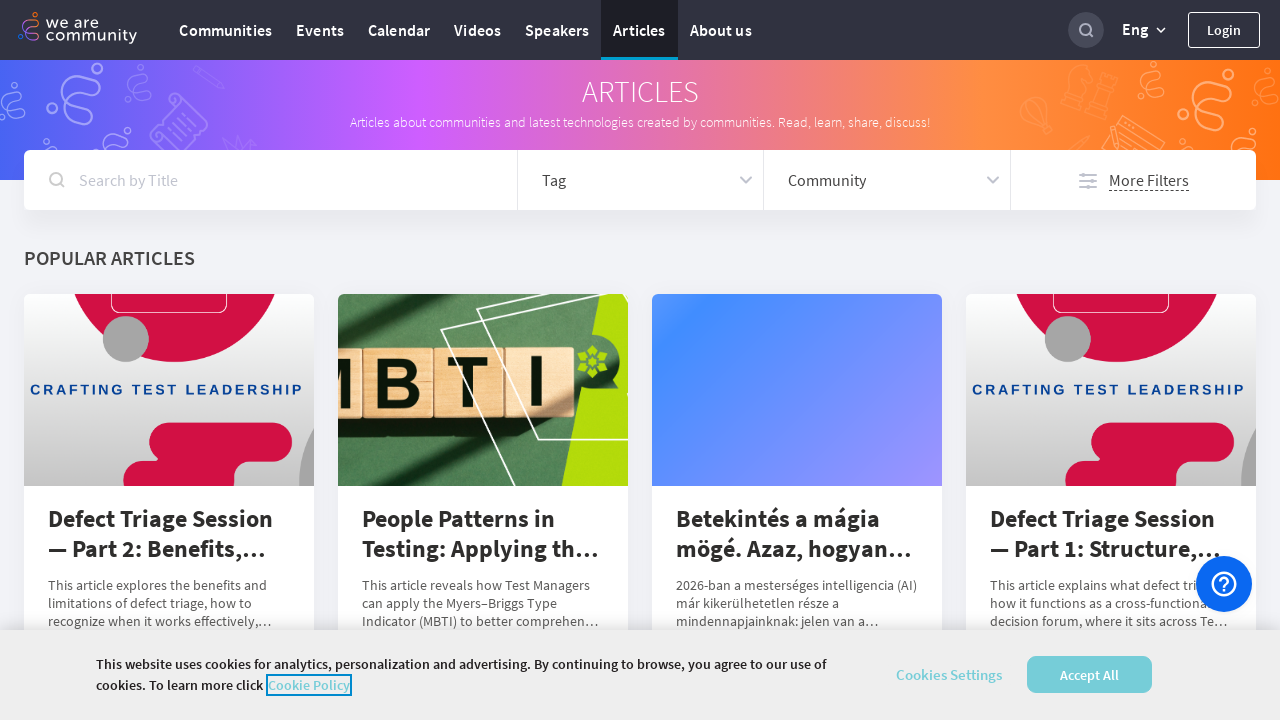